Navigates to the DemoBlaze e-commerce demo site and verifies the product list element is present

Starting URL: https://www.demoblaze.com/index.html

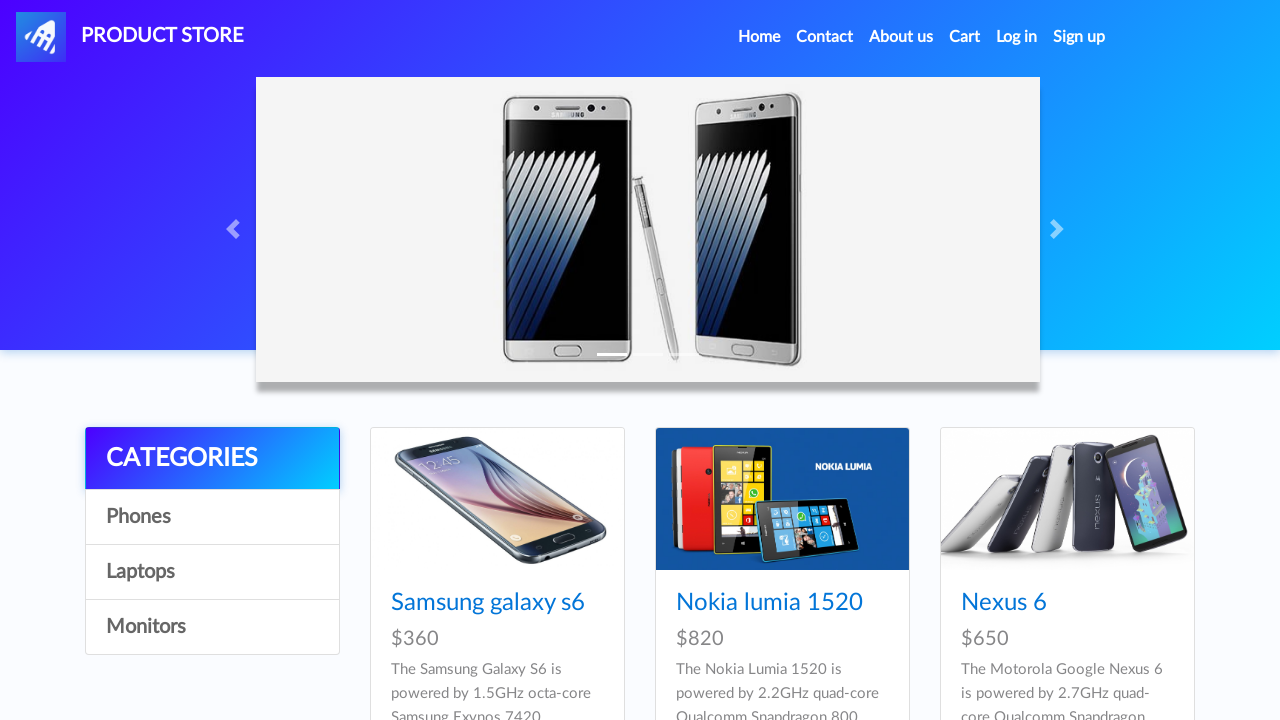

Waited for product list element to be visible
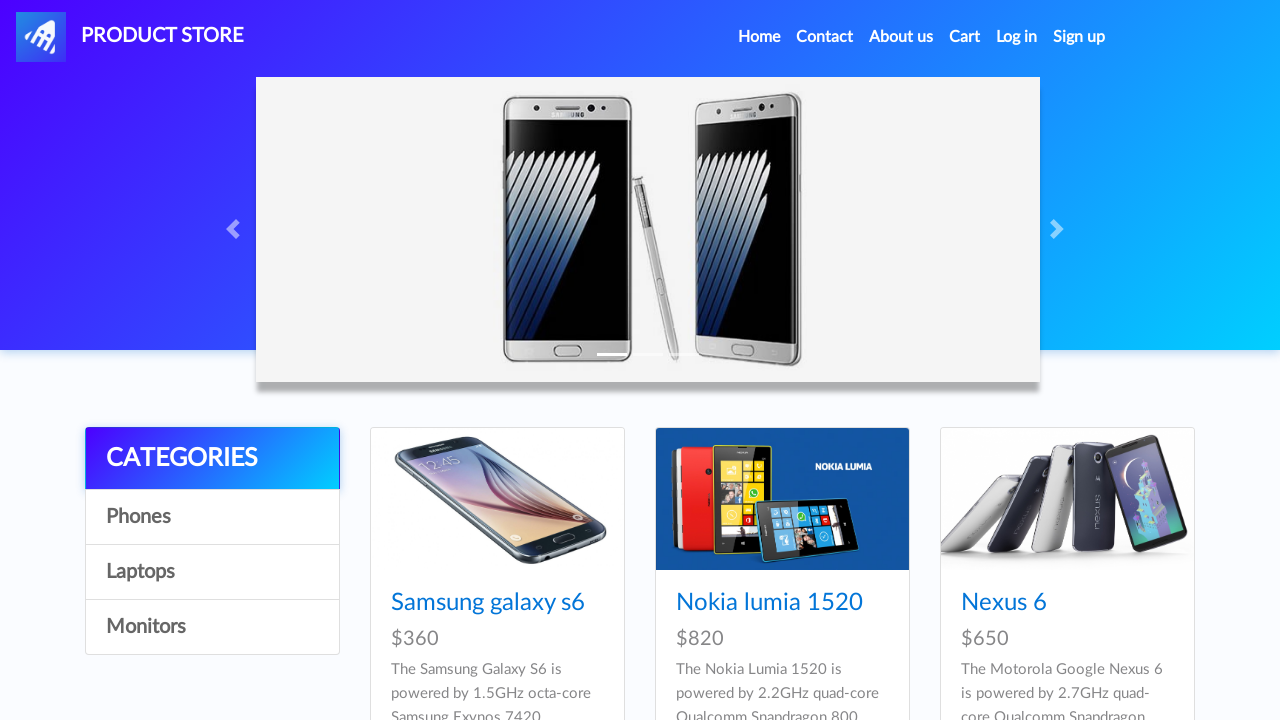

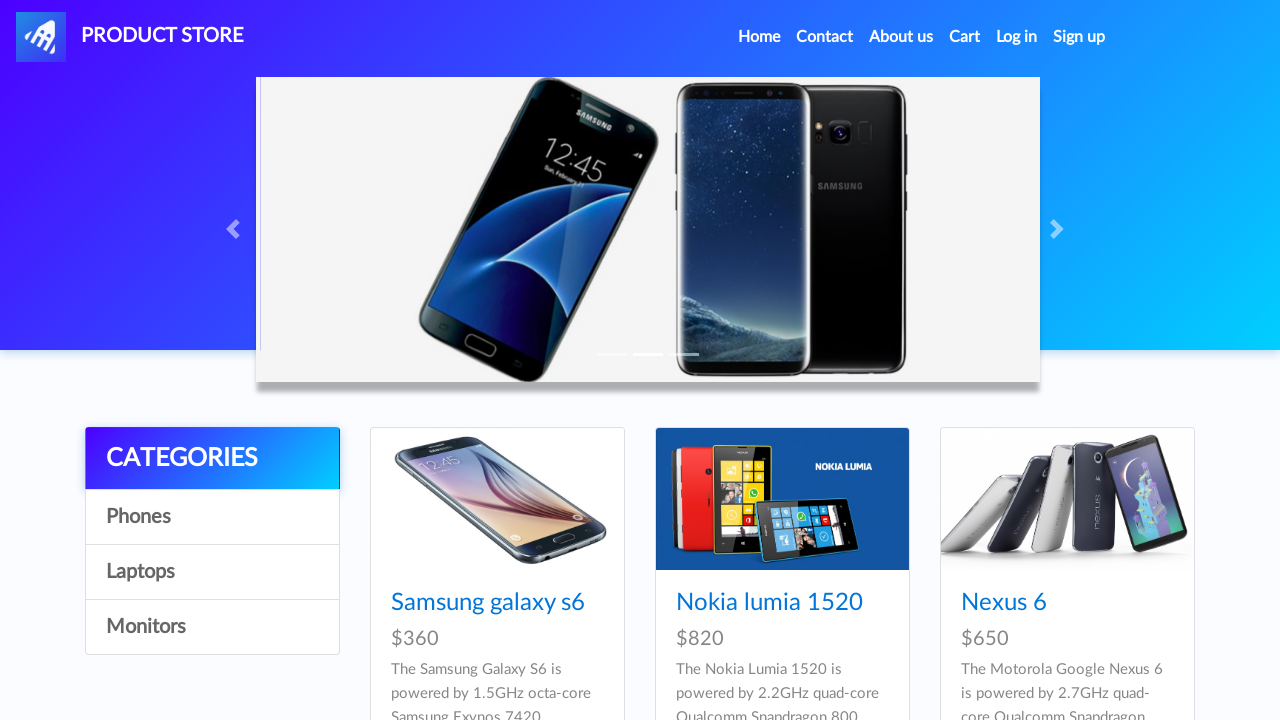